Tests the jQuery UI resizable functionality by dragging the resize handle to expand the element within the demo iframe

Starting URL: https://jqueryui.com/resizable/

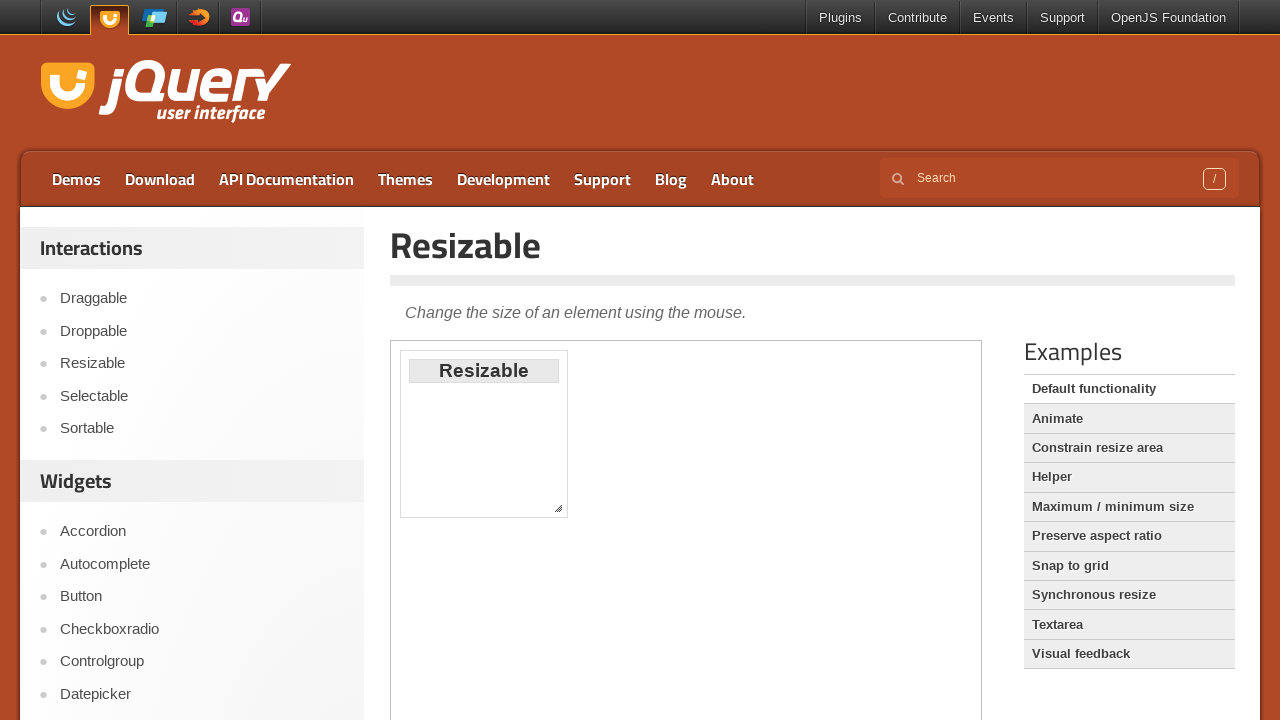

Located the demo iframe
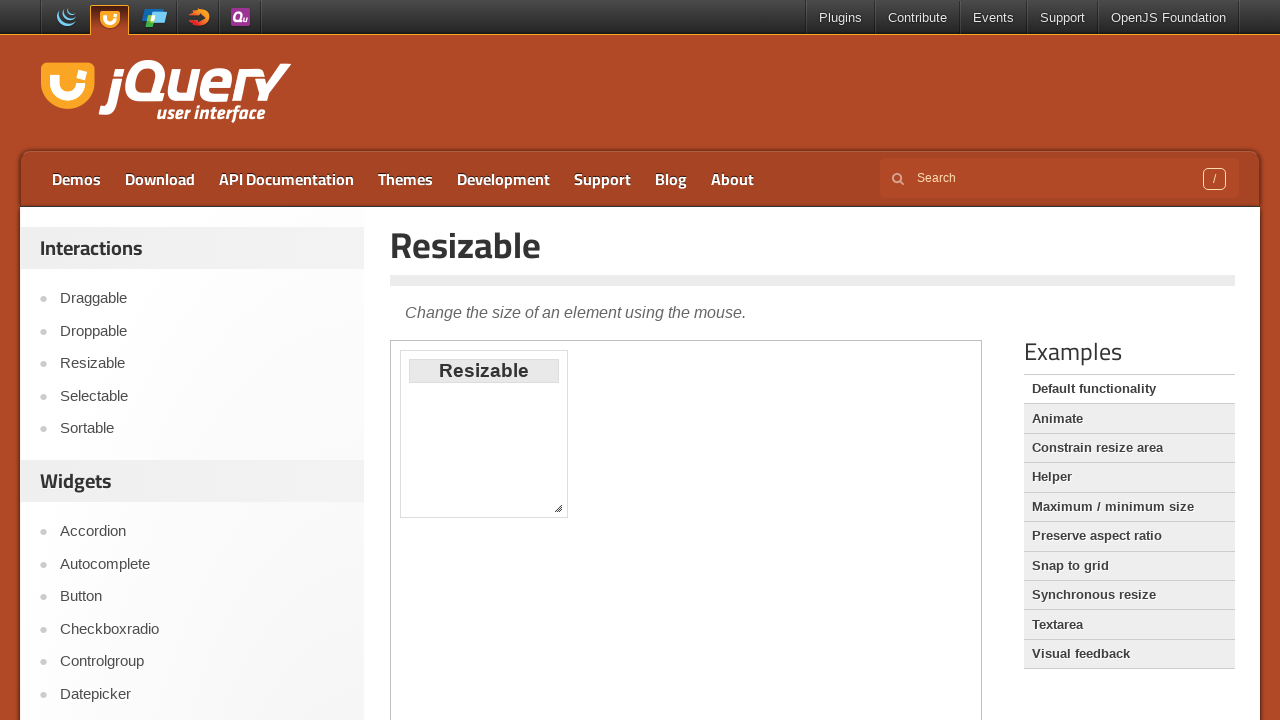

Located the resize handle element
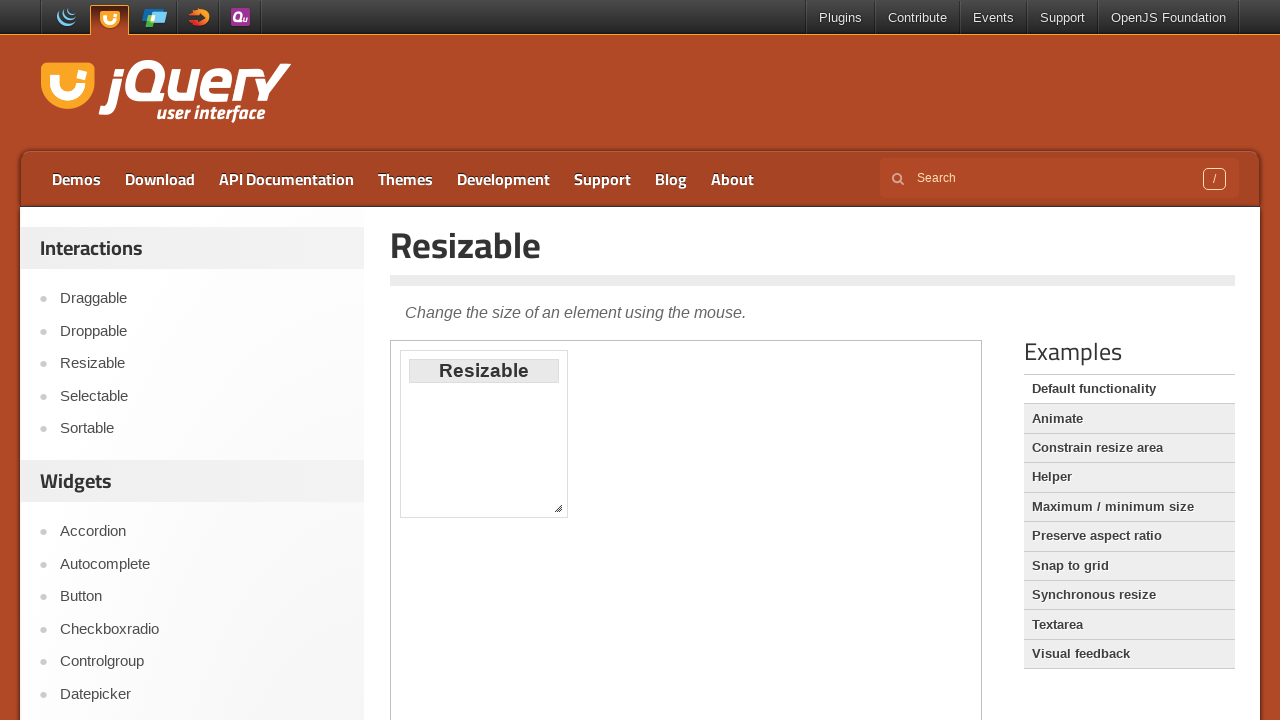

Retrieved bounding box of the resize handle
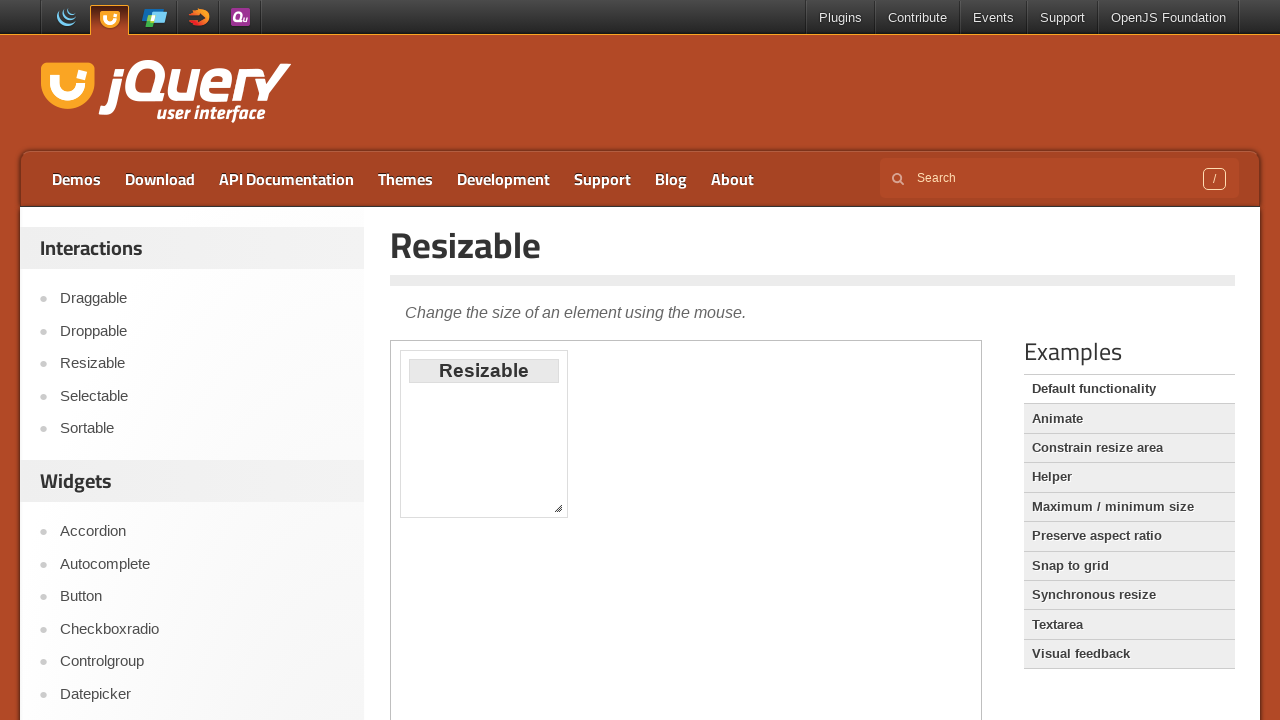

Moved mouse to the center of the resize handle at (558, 508)
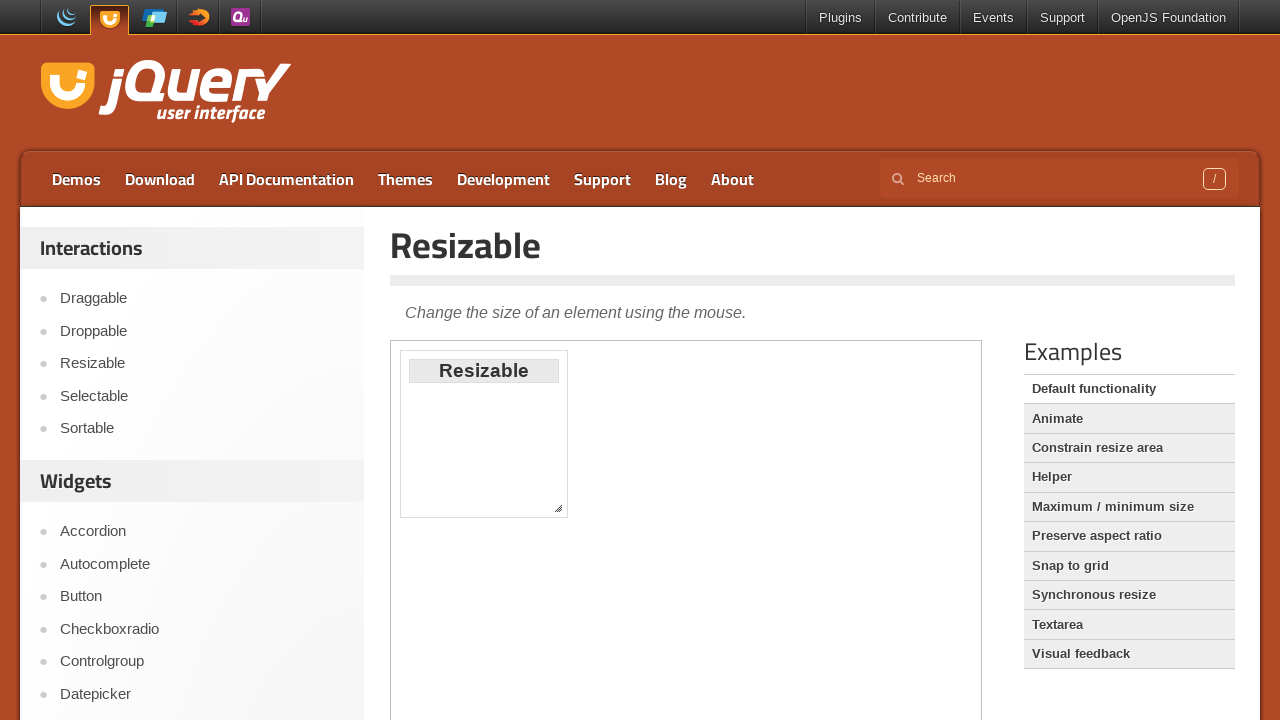

Pressed mouse button down on the resize handle at (558, 508)
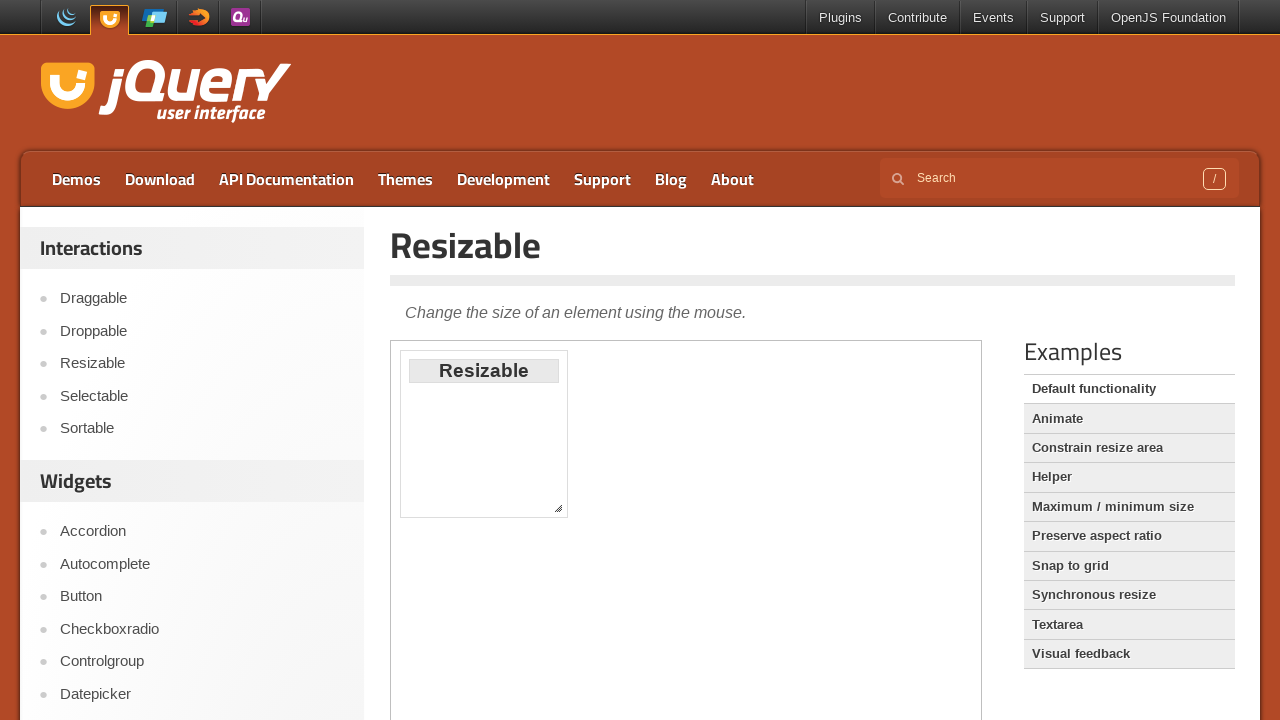

Dragged the resize handle 30 pixels right and 80 pixels down at (580, 580)
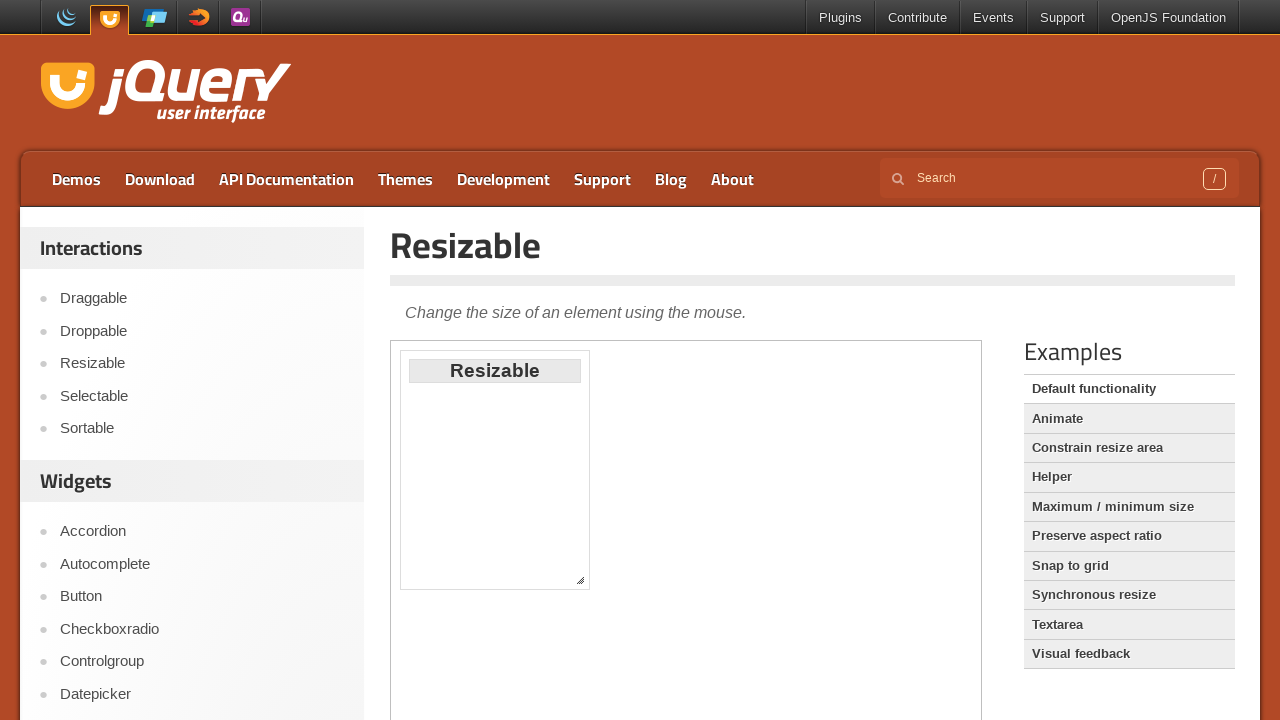

Released mouse button to complete the resize operation at (580, 580)
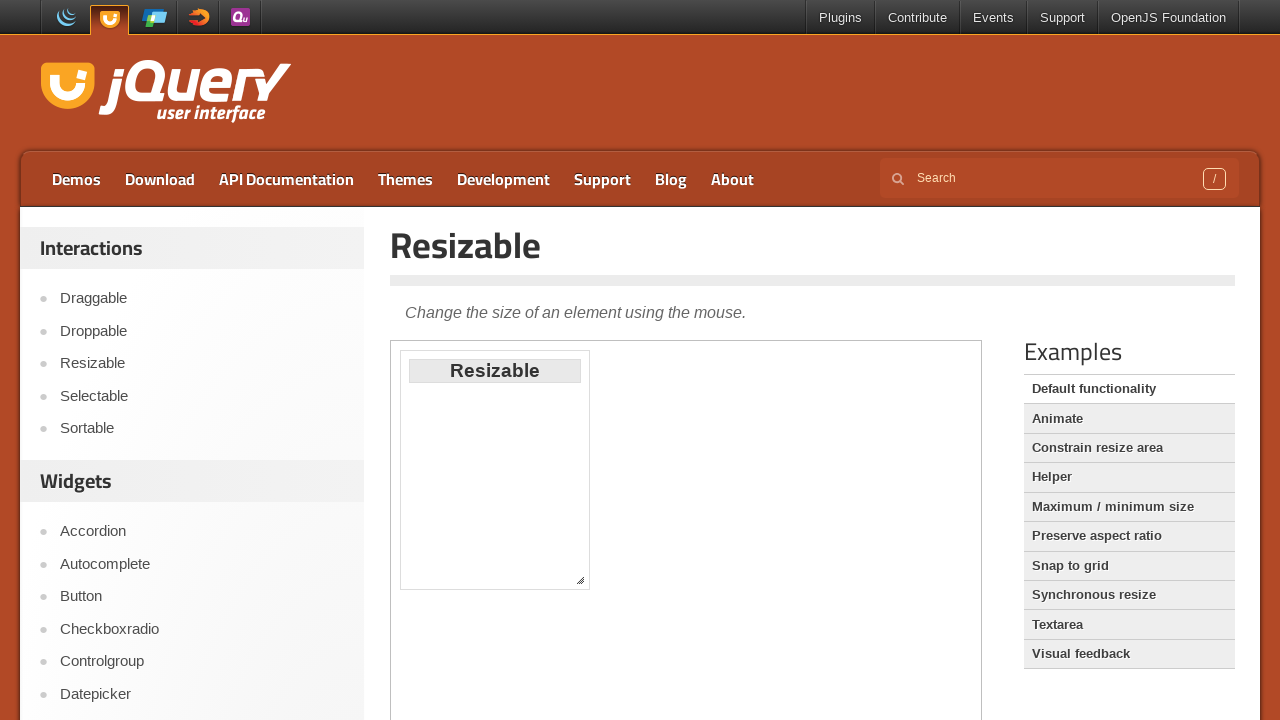

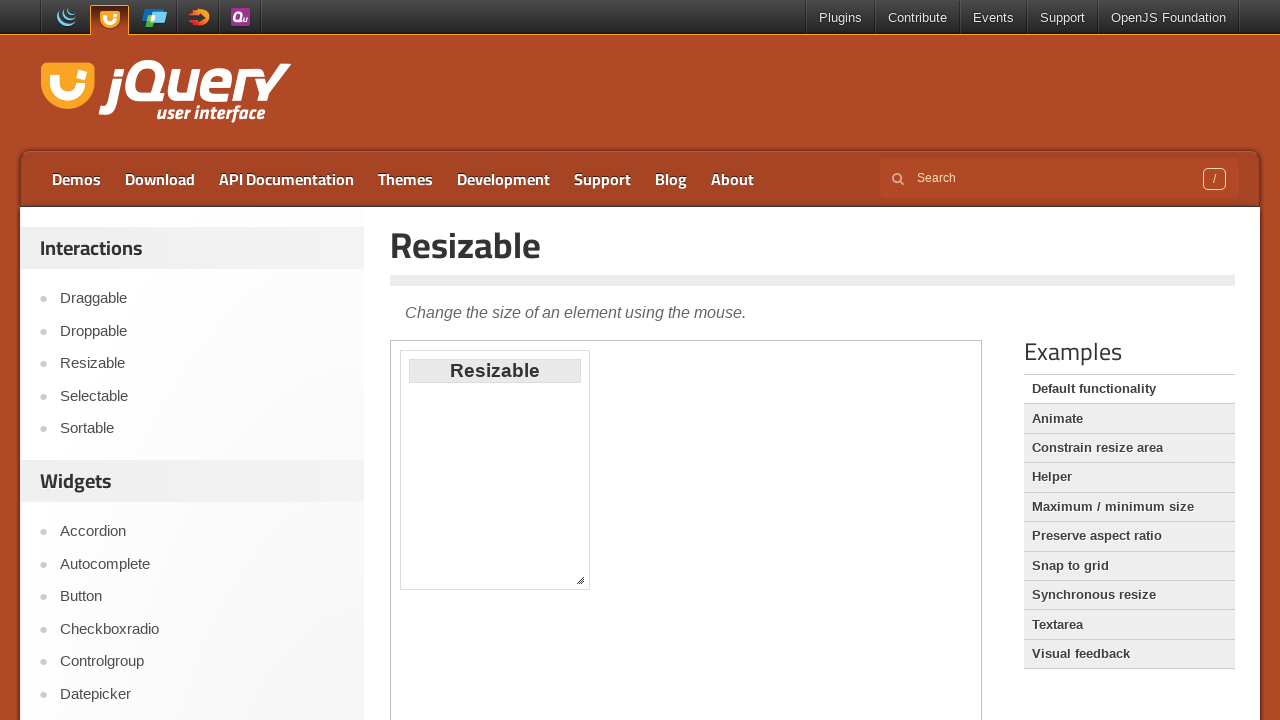